Tests that edits are saved when the input loses focus (blur event).

Starting URL: https://demo.playwright.dev/todomvc

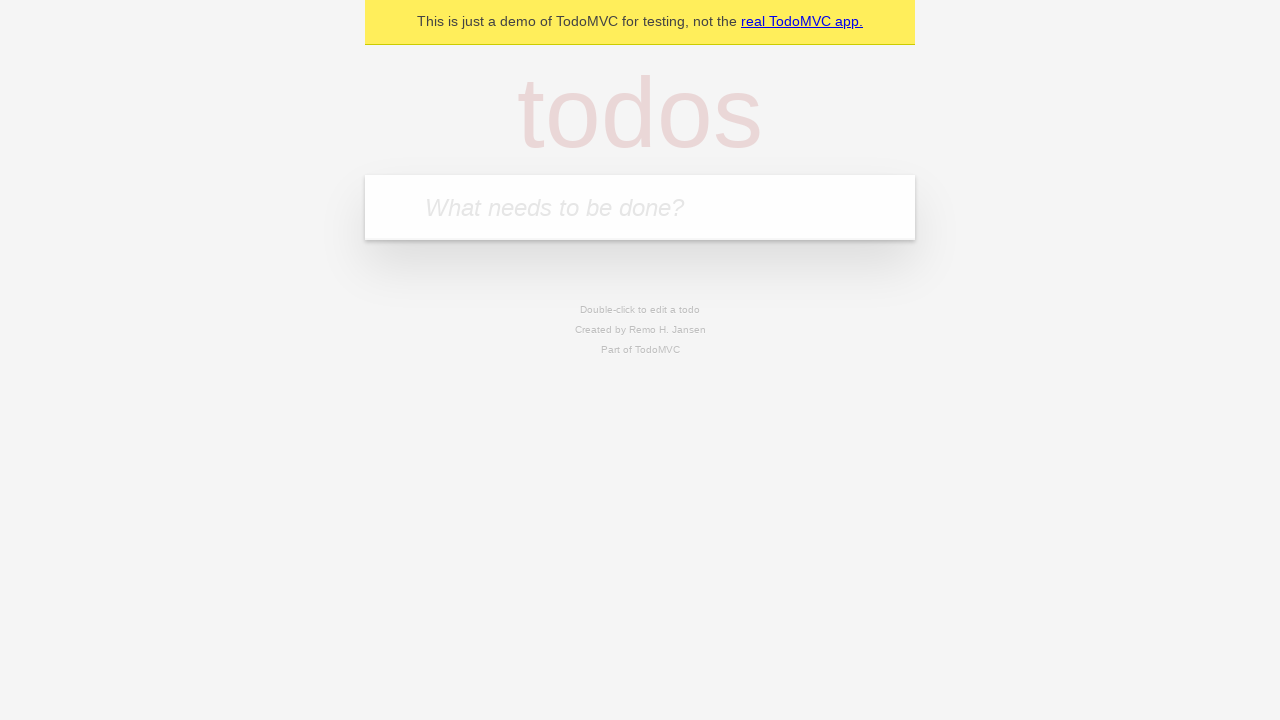

Filled new todo input with 'buy some cheese' on .new-todo
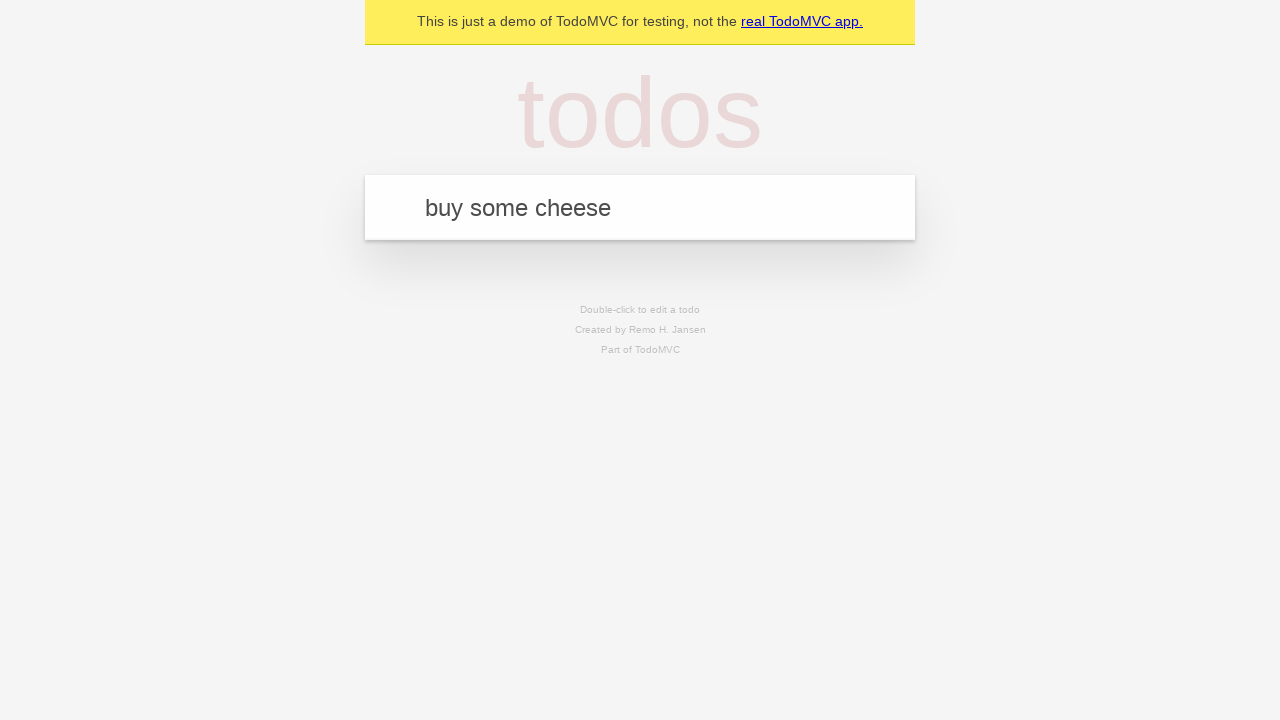

Pressed Enter to add first todo on .new-todo
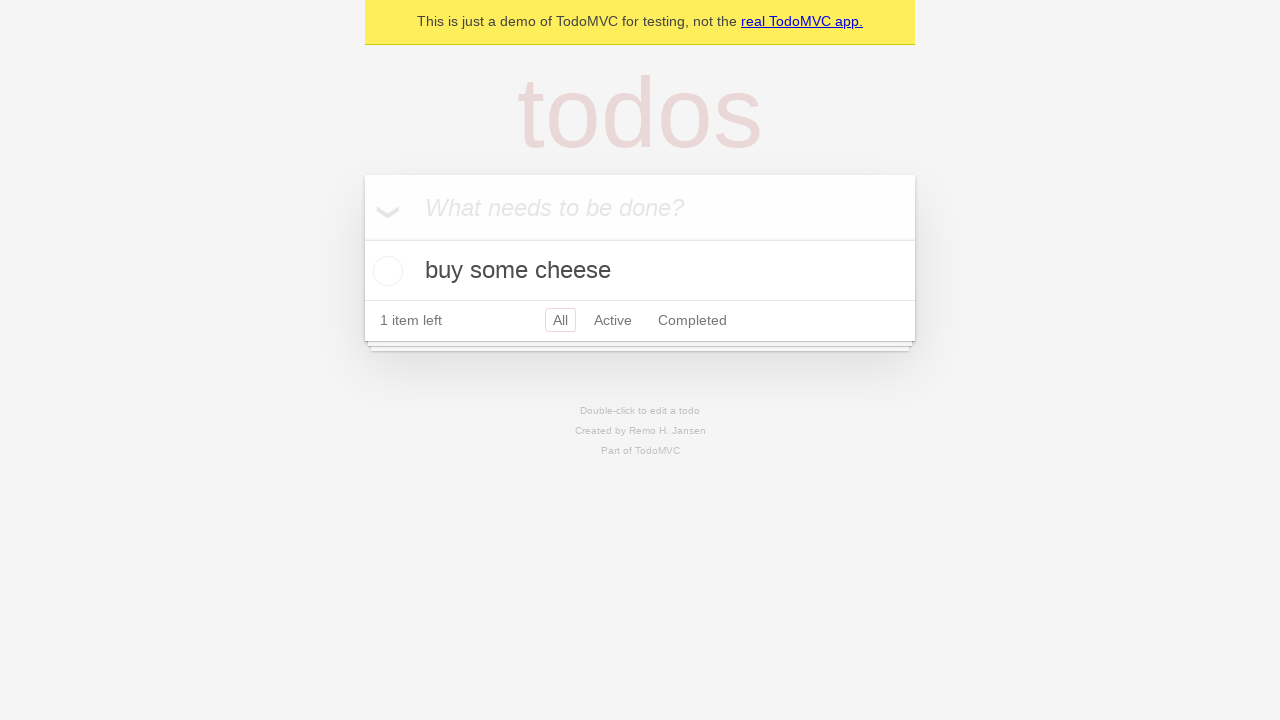

Filled new todo input with 'feed the cat' on .new-todo
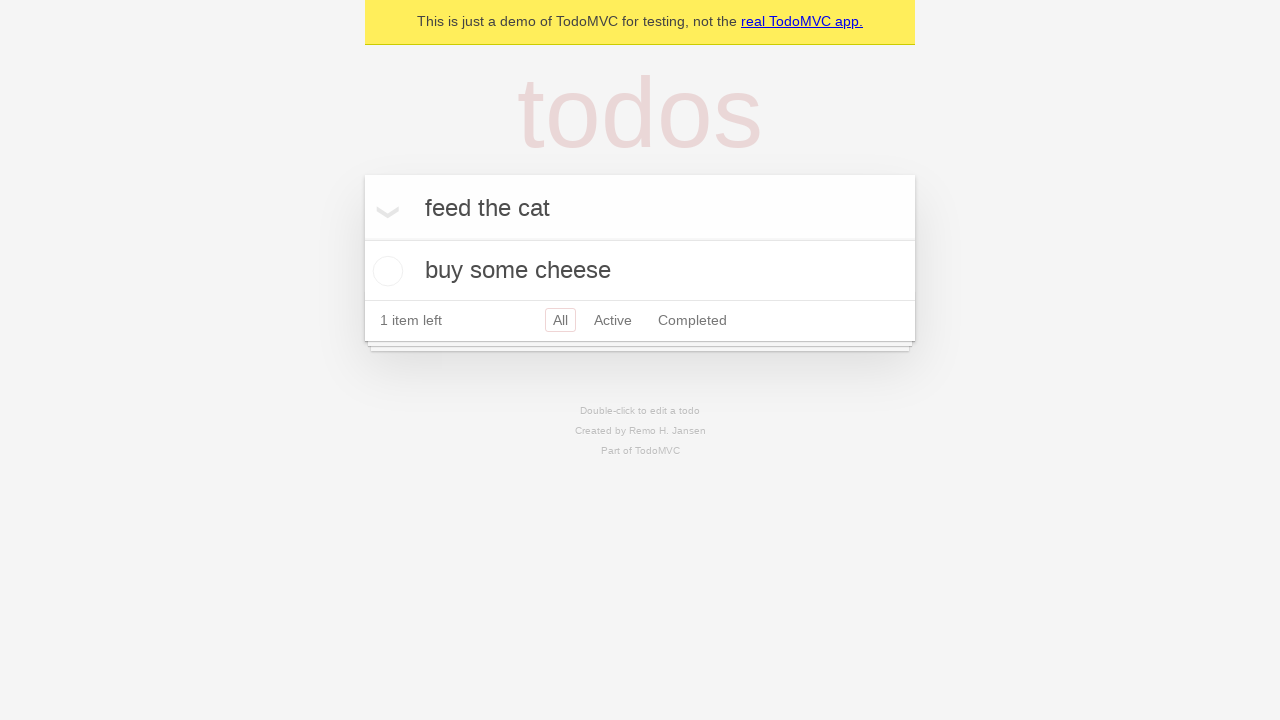

Pressed Enter to add second todo on .new-todo
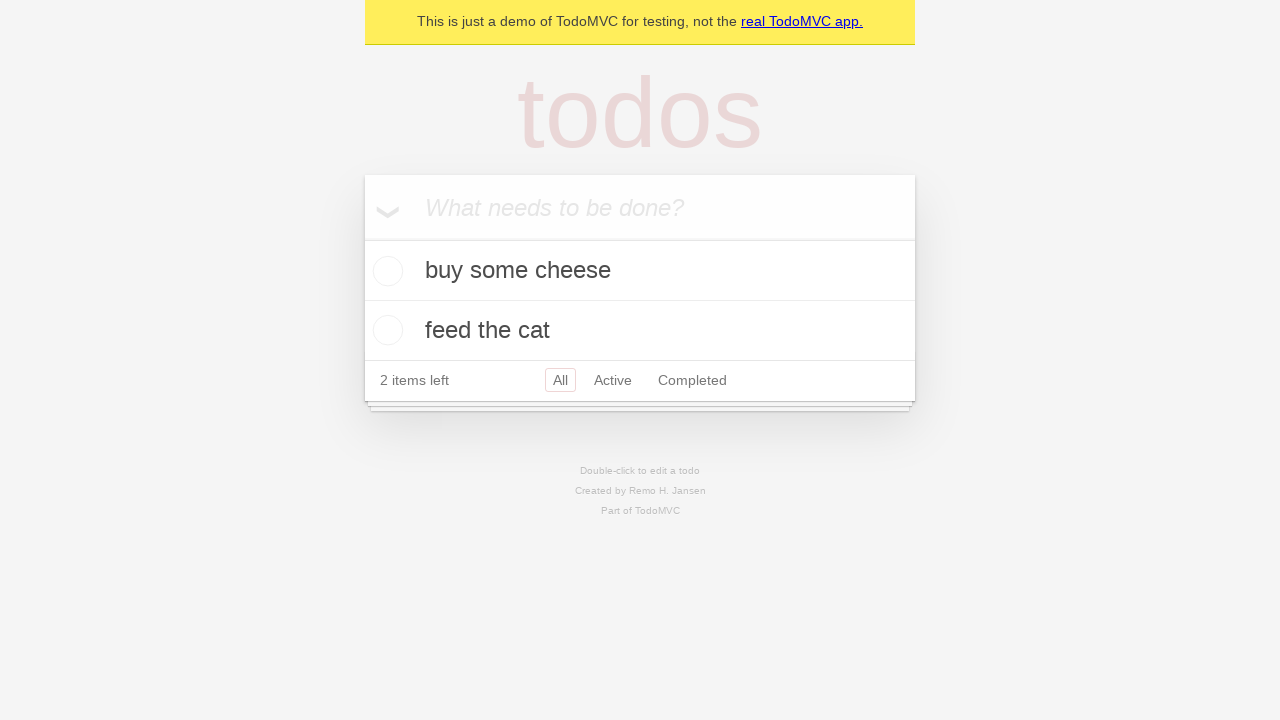

Filled new todo input with 'book a doctors appointment' on .new-todo
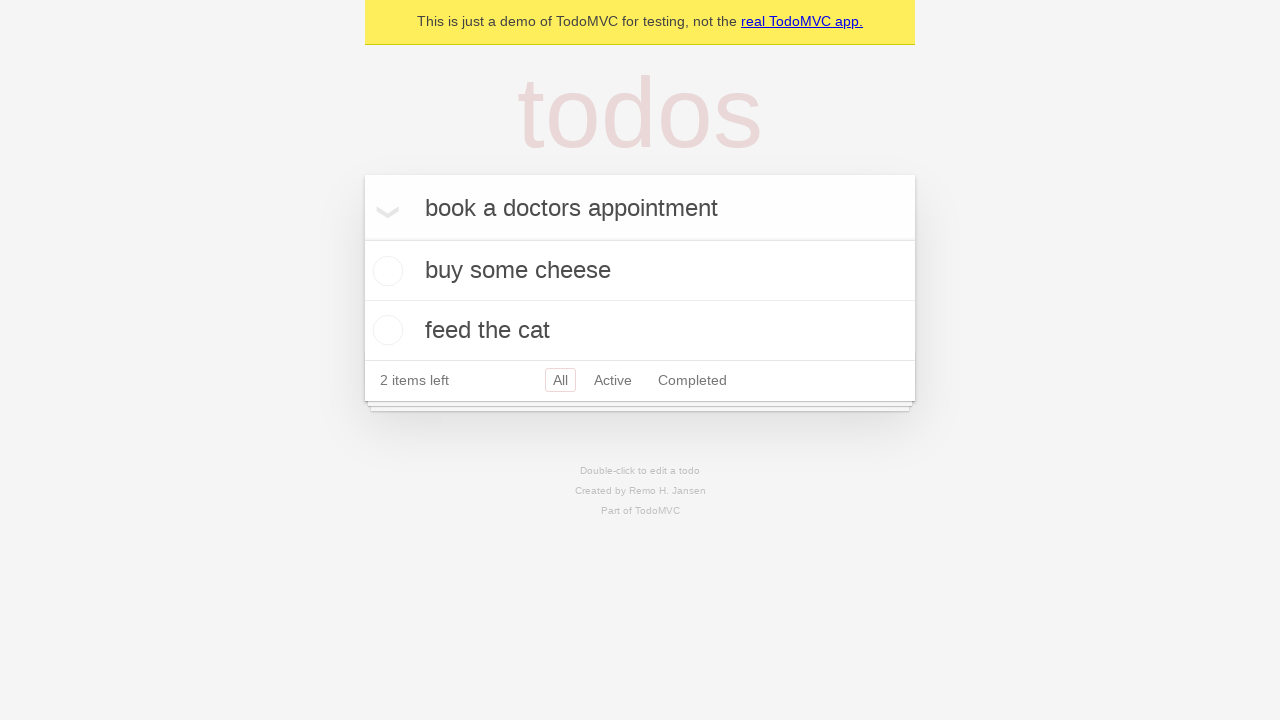

Pressed Enter to add third todo on .new-todo
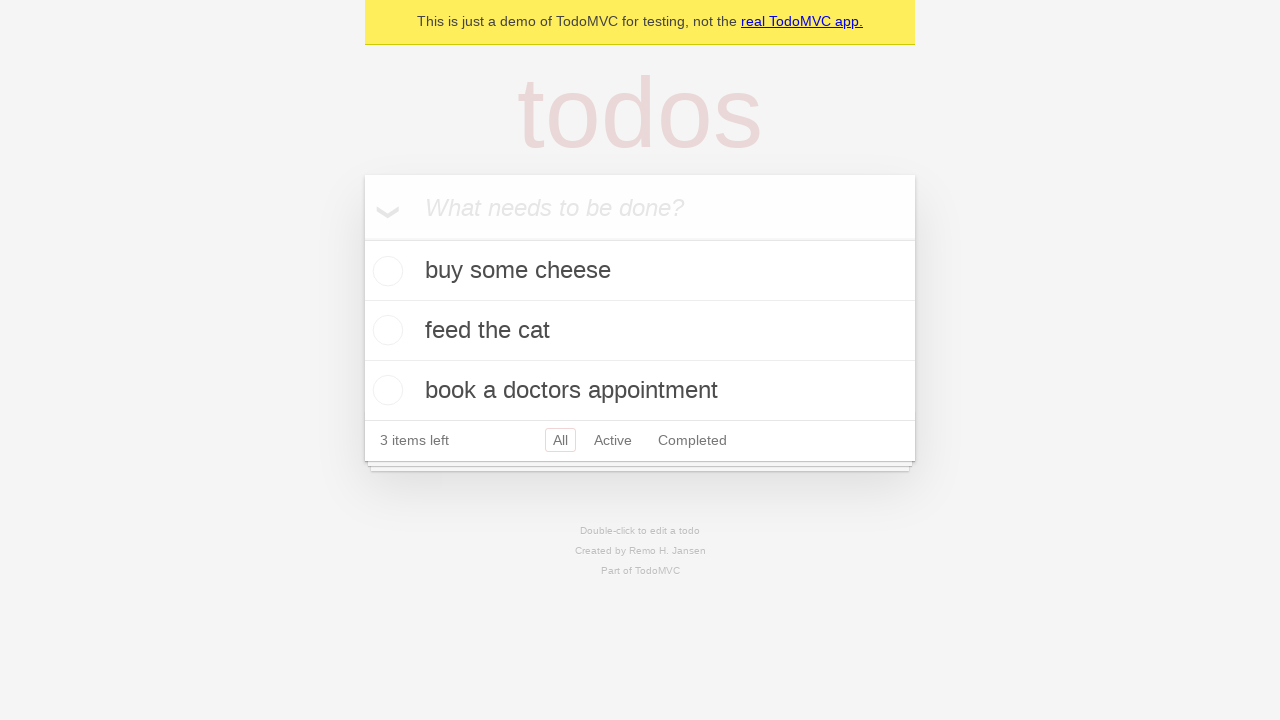

Waited for all 3 todos to be added to the list
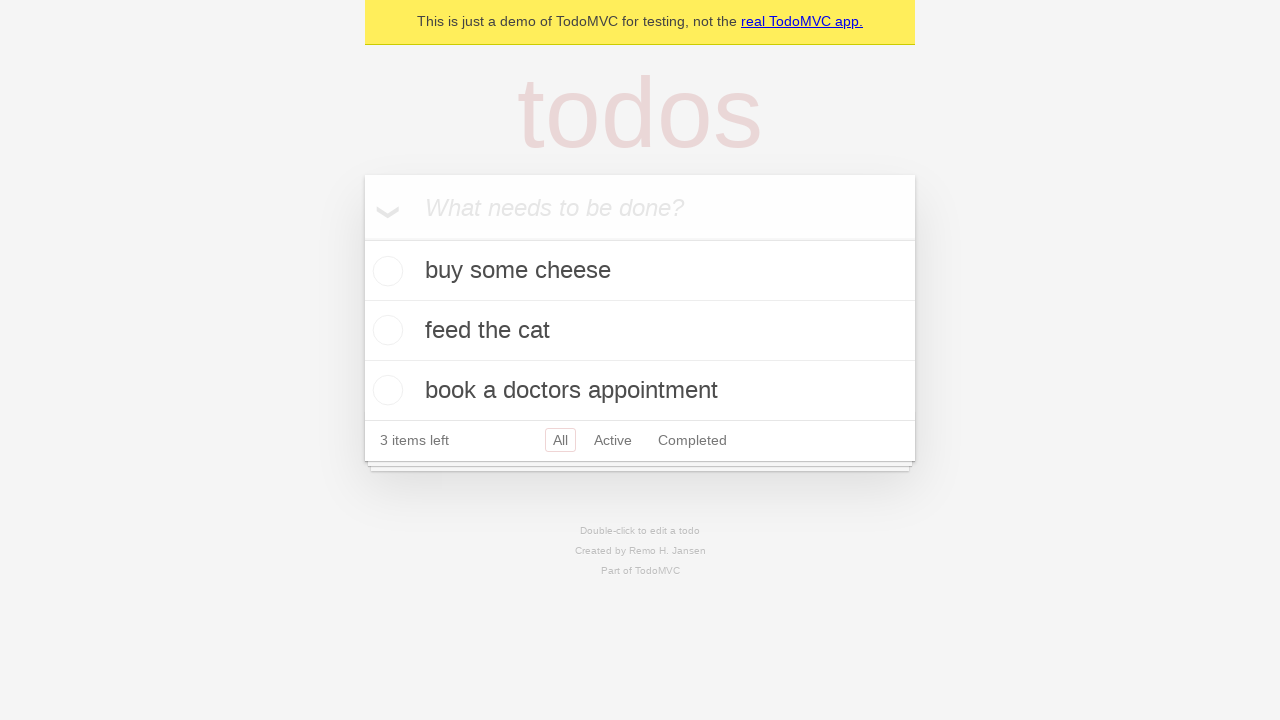

Double-clicked second todo to enter edit mode at (640, 331) on .todo-list li >> nth=1
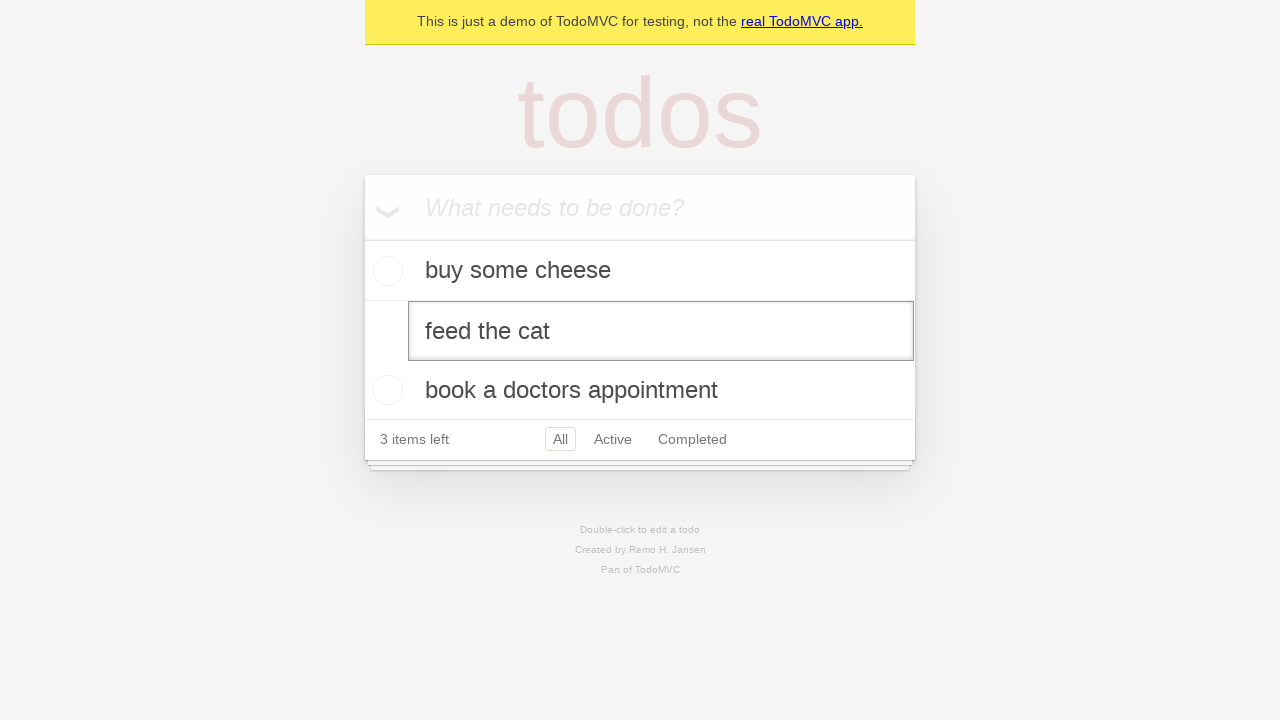

Filled edit input with 'buy some sausages' on .todo-list li >> nth=1 >> .edit
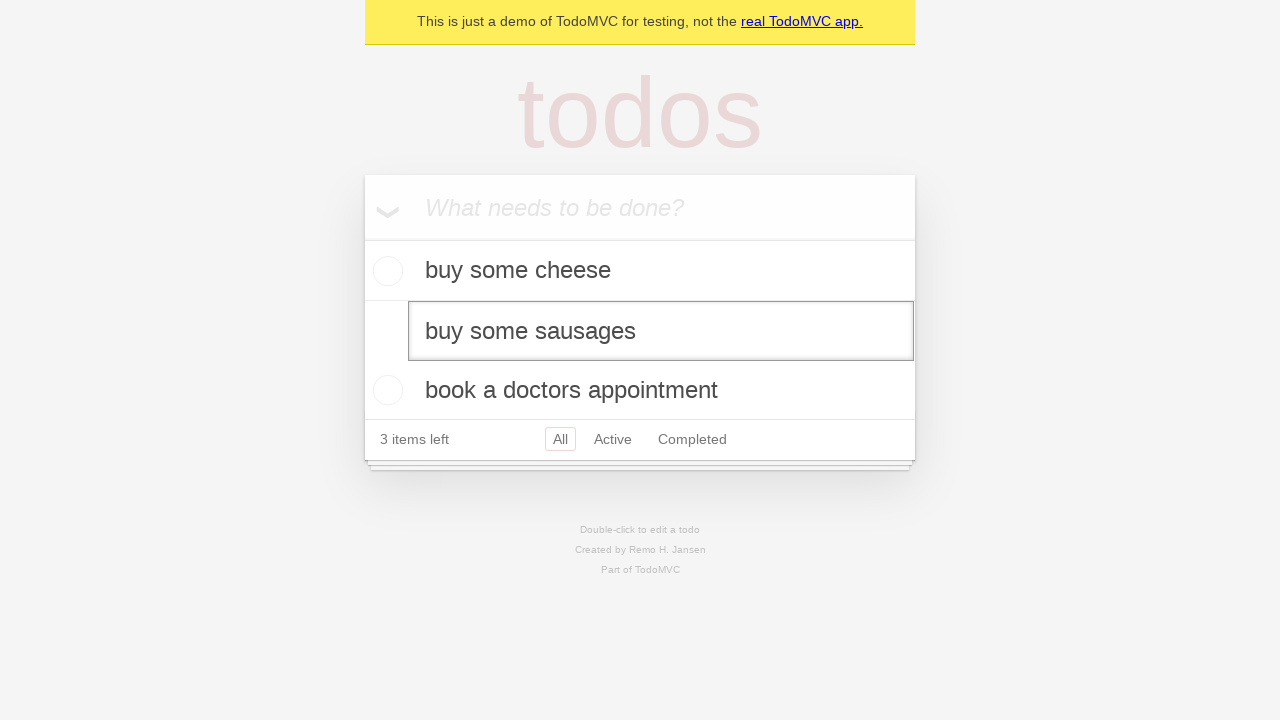

Dispatched blur event to save edit on input
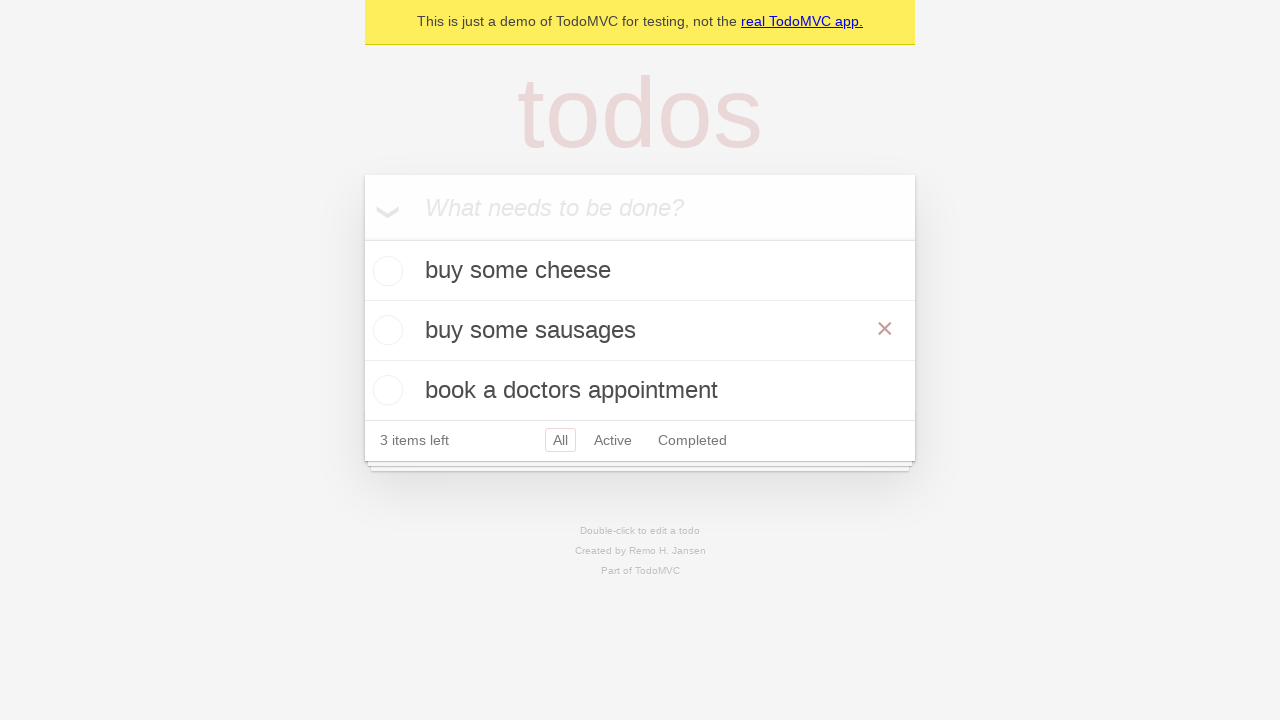

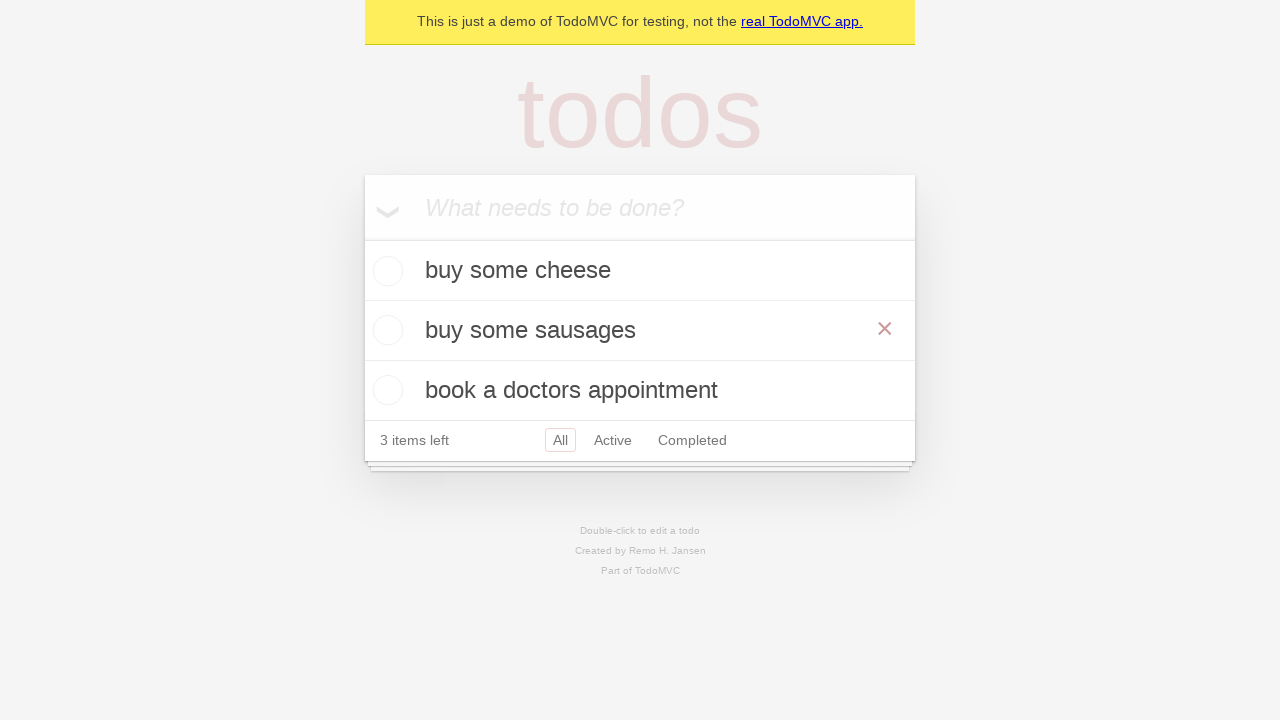